Tests entering an incorrect letter in the hangman game and verifies the remaining tries counter changes

Starting URL: https://agustin-caucino.github.io/Agiles-grupo-4/

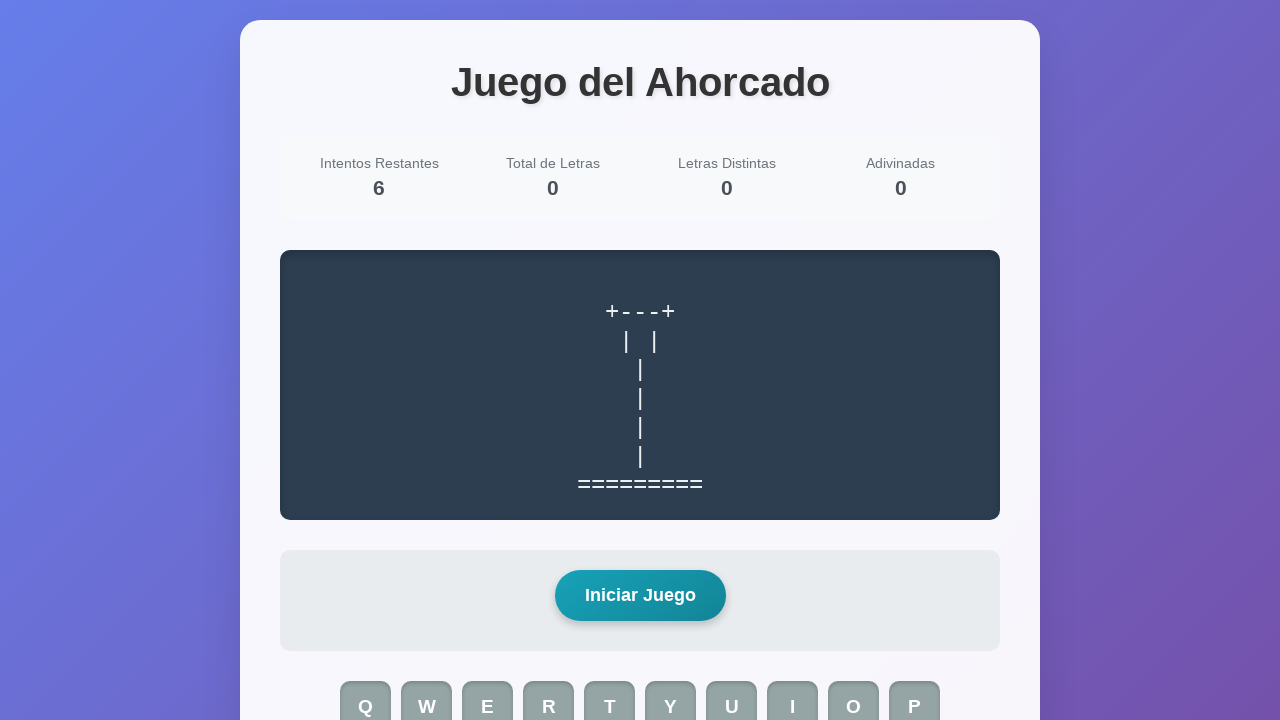

Clicked start game button to initiate hangman game at (640, 596) on #start-game
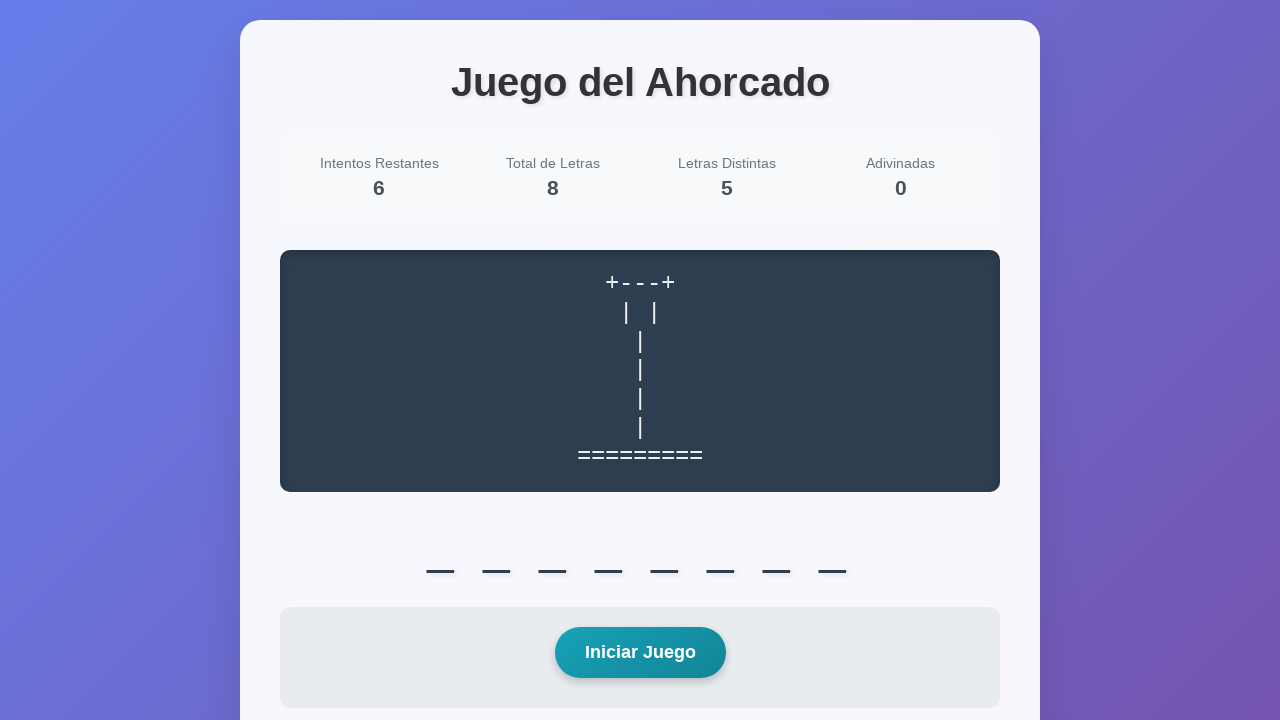

Game initialized and word display loaded
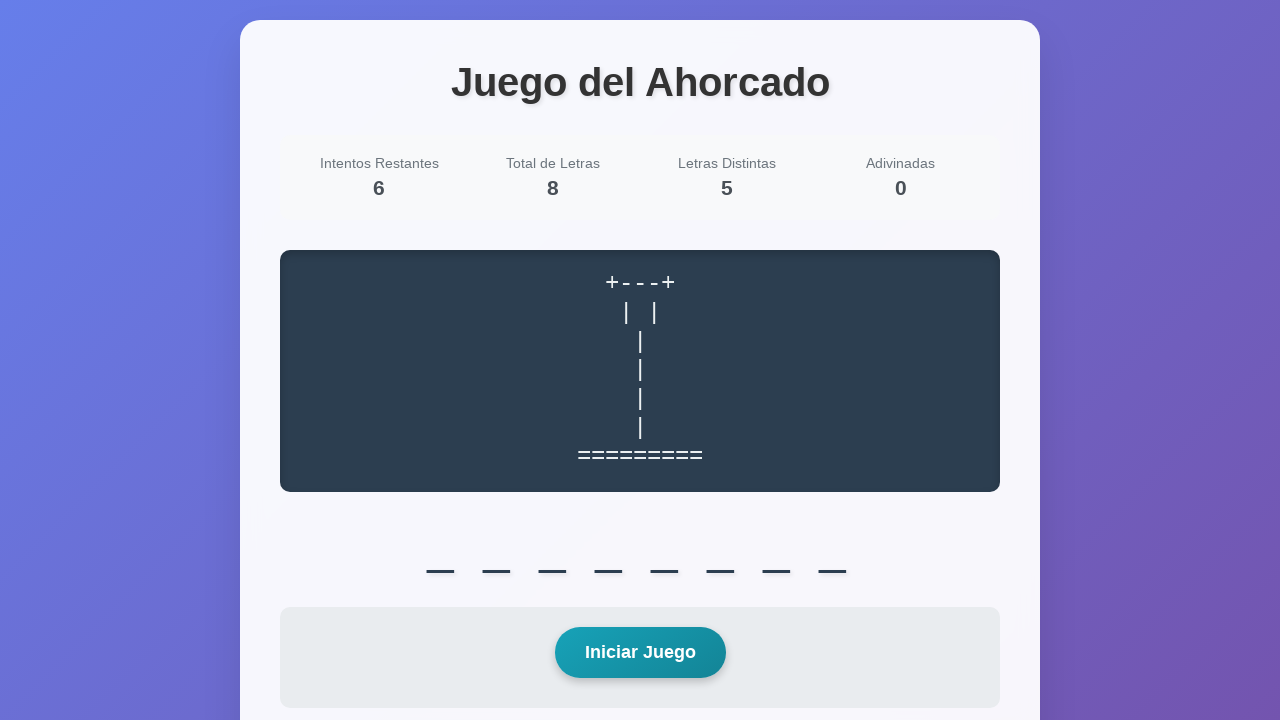

Pressed incorrect letter 'z'
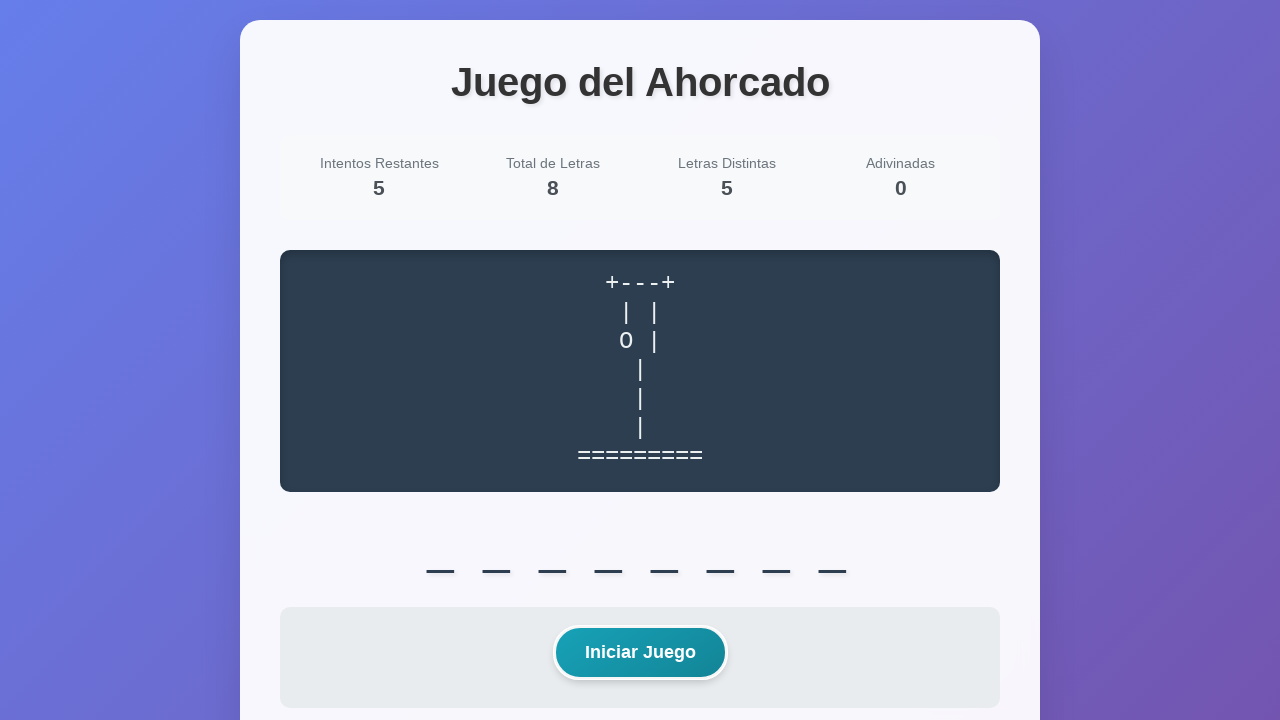

Retrieved remaining tries counter value
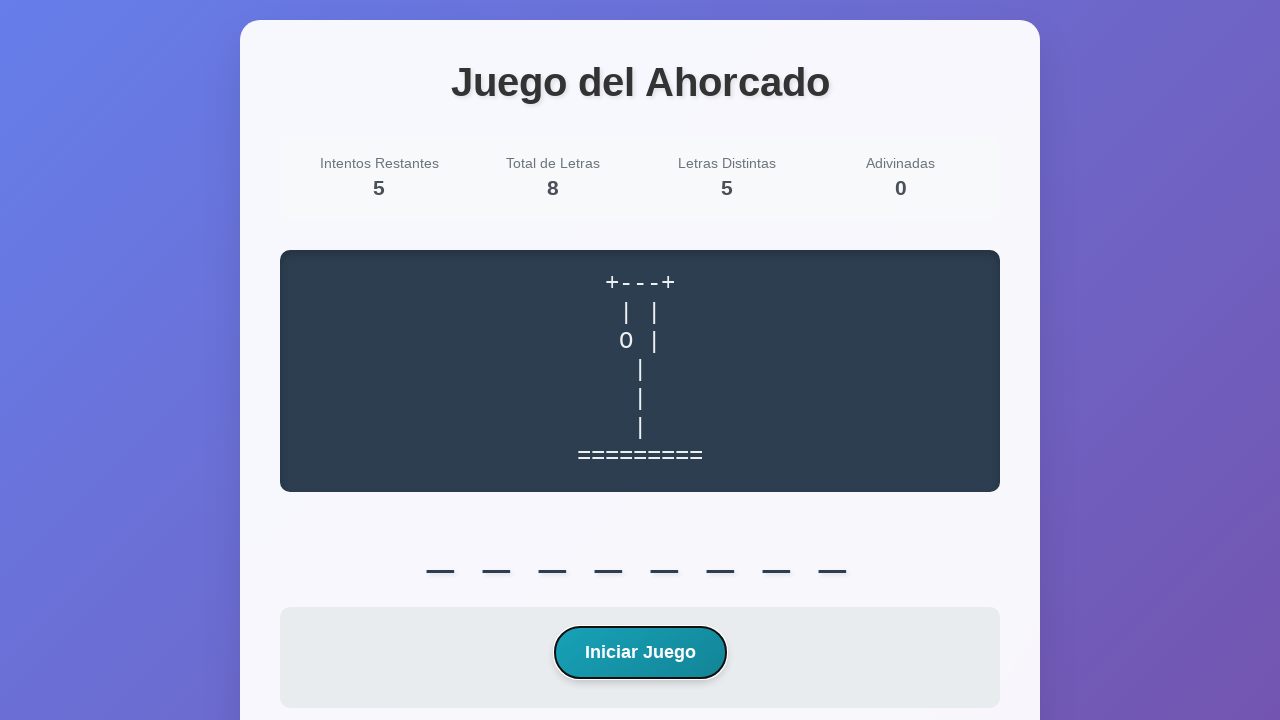

Verified that remaining tries changed from initial value of 6
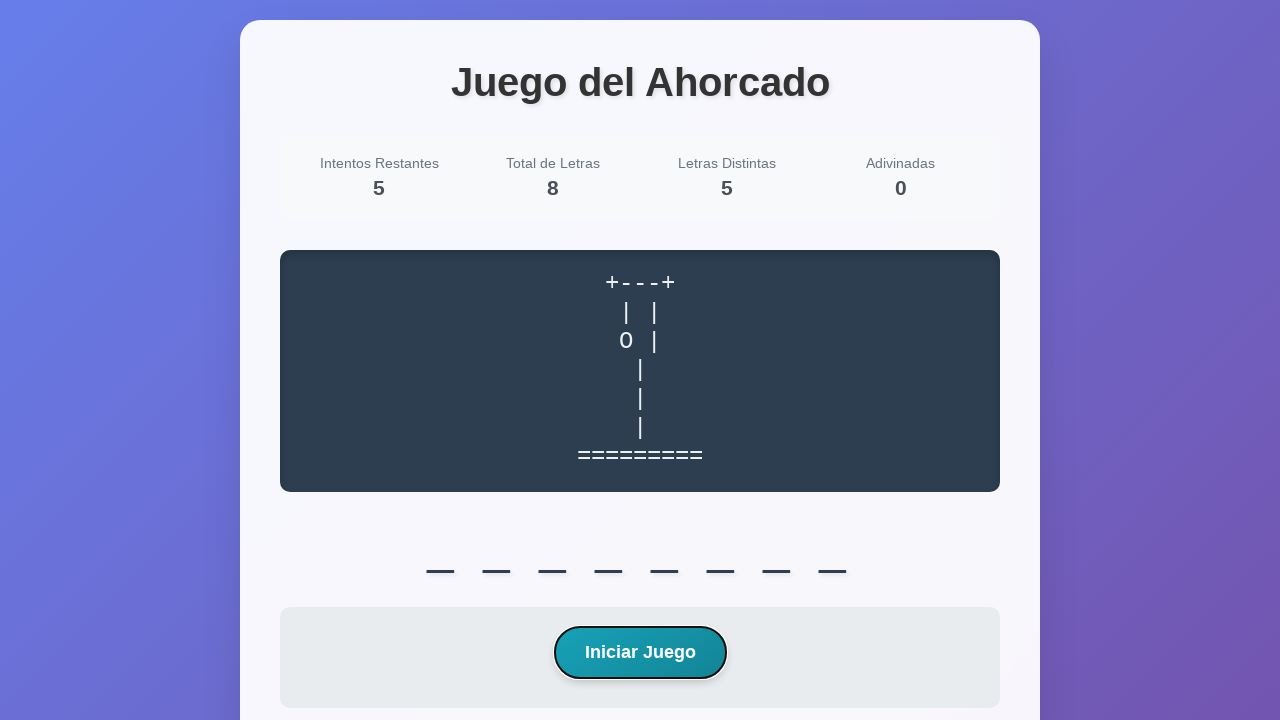

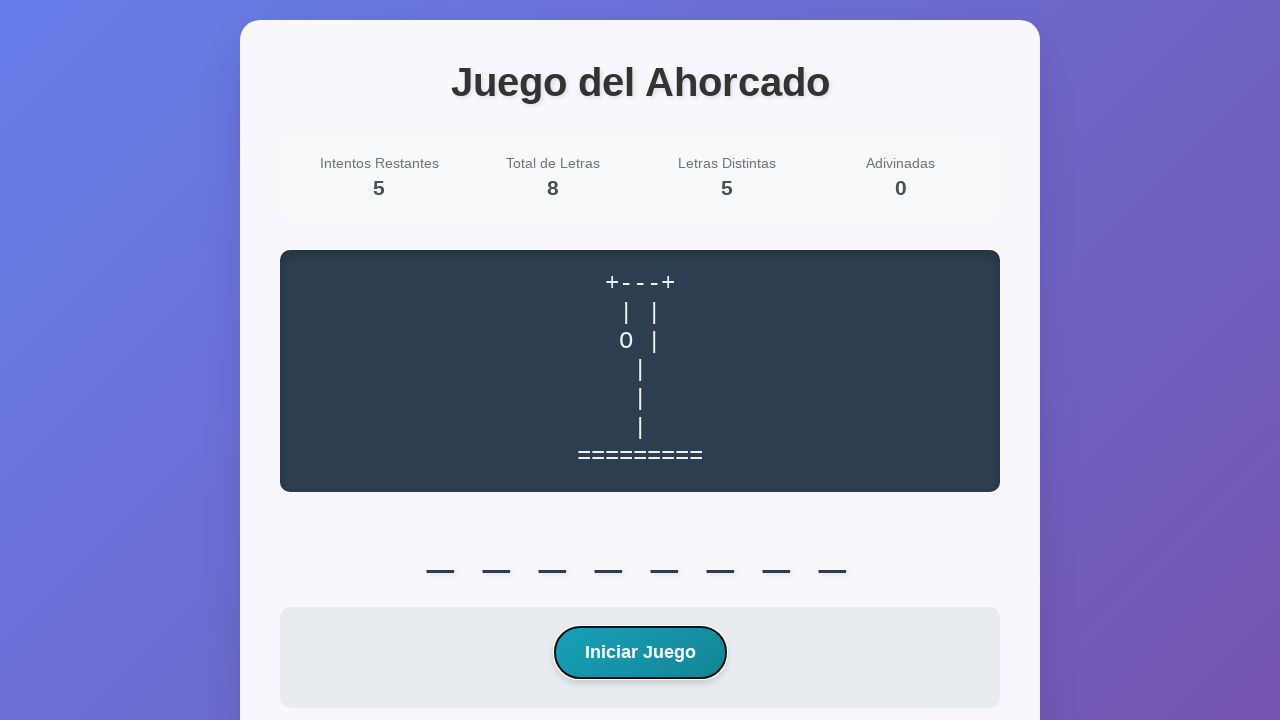